Tests checkbox functionality by verifying the initial unchecked state of the first checkbox, clicking it, and verifying it becomes checked

Starting URL: https://the-internet.herokuapp.com/checkboxes

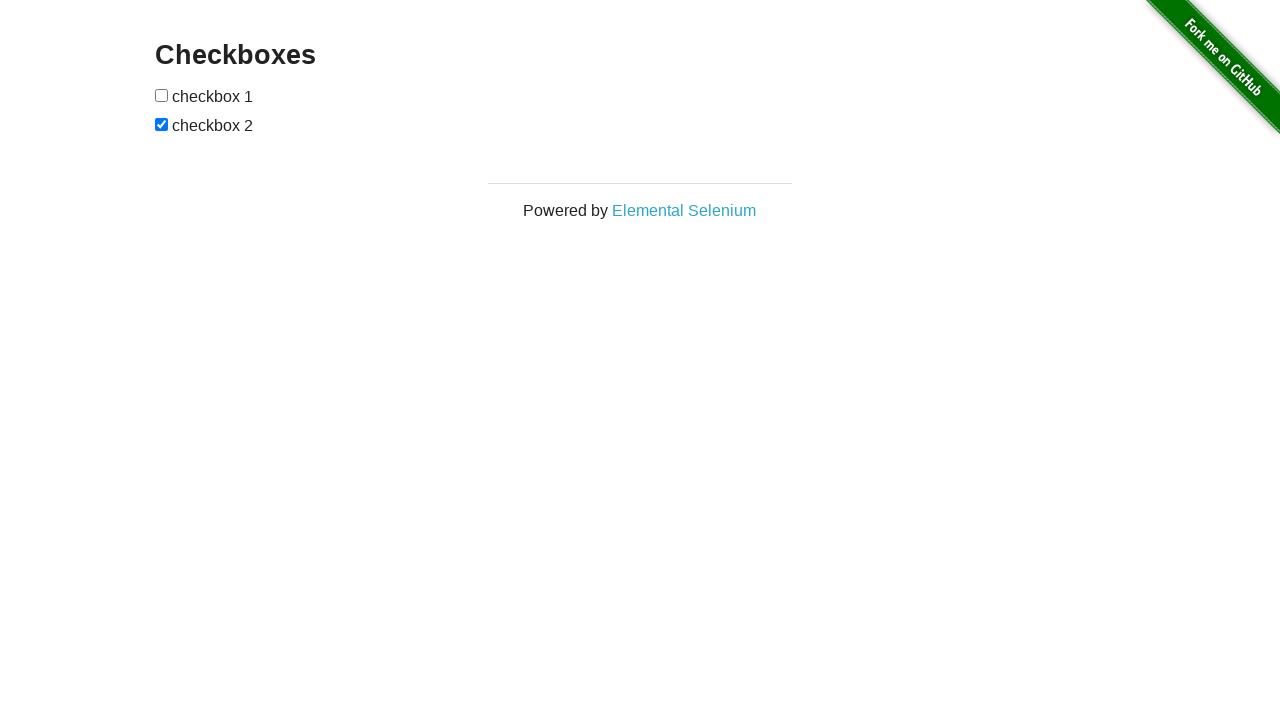

Located the first checkbox element
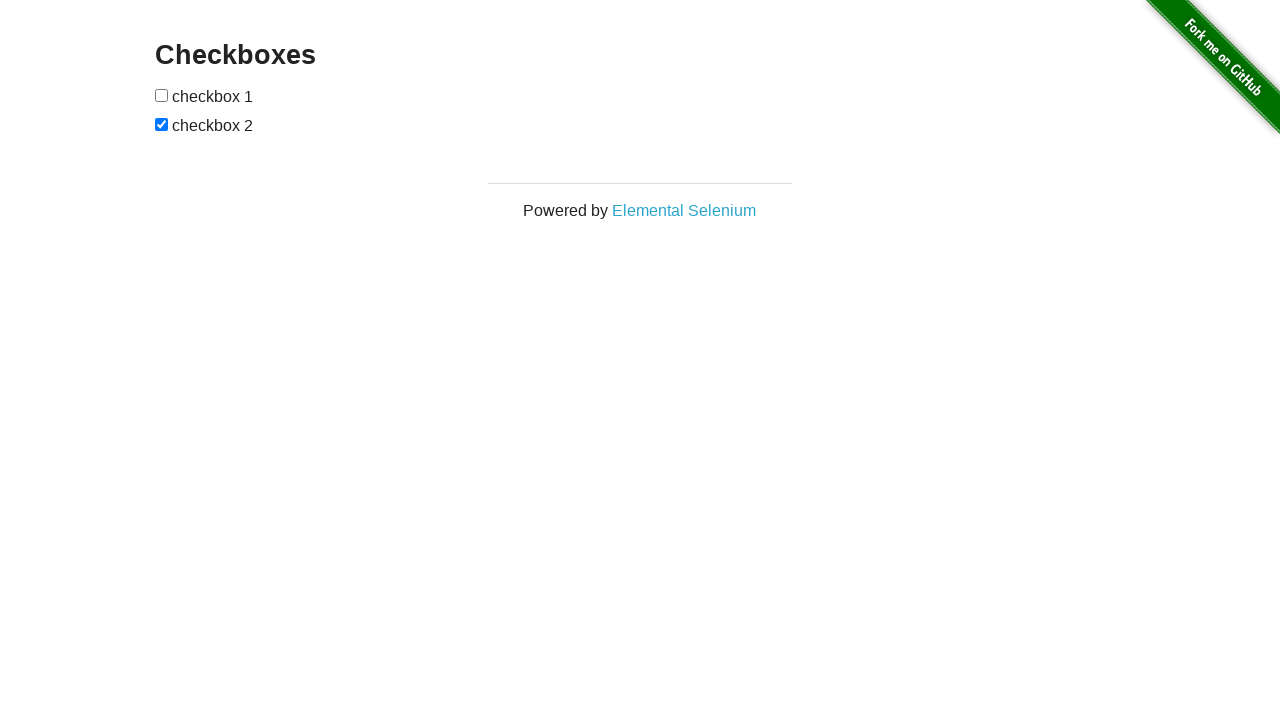

Verified the first checkbox is initially unchecked
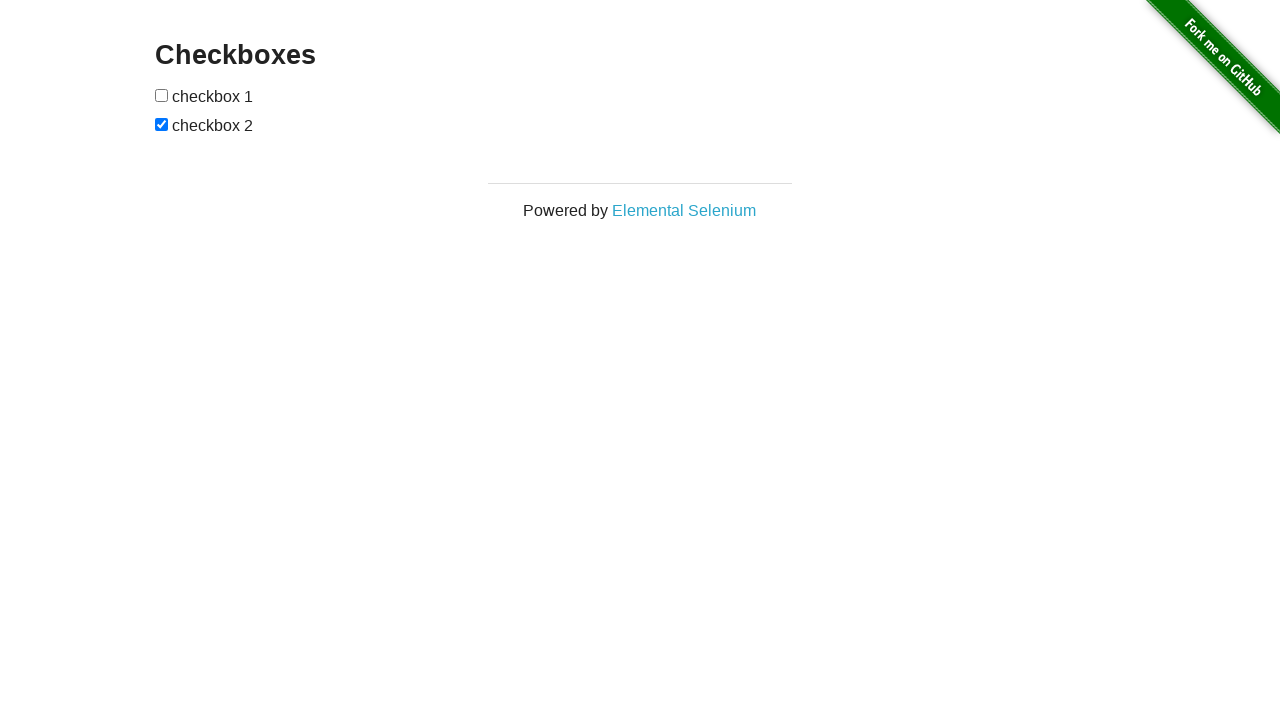

Clicked the first checkbox to check it at (162, 95) on input >> nth=0
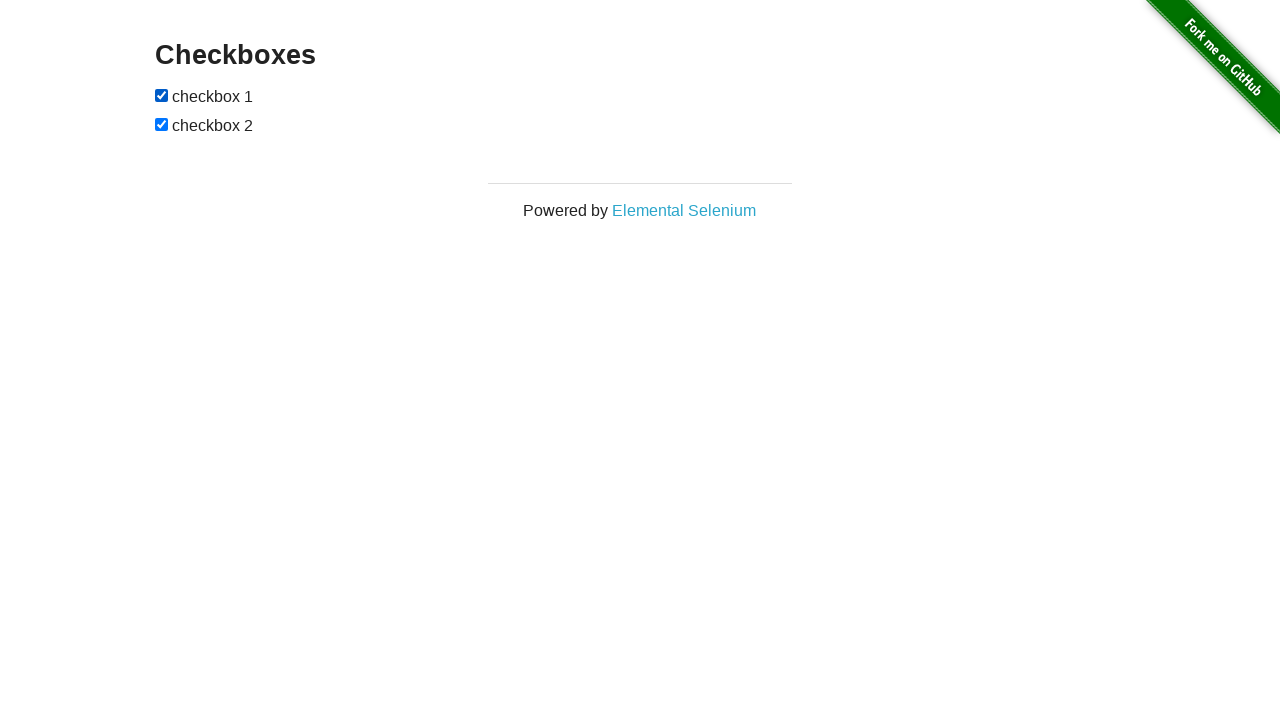

Verified the first checkbox is now checked
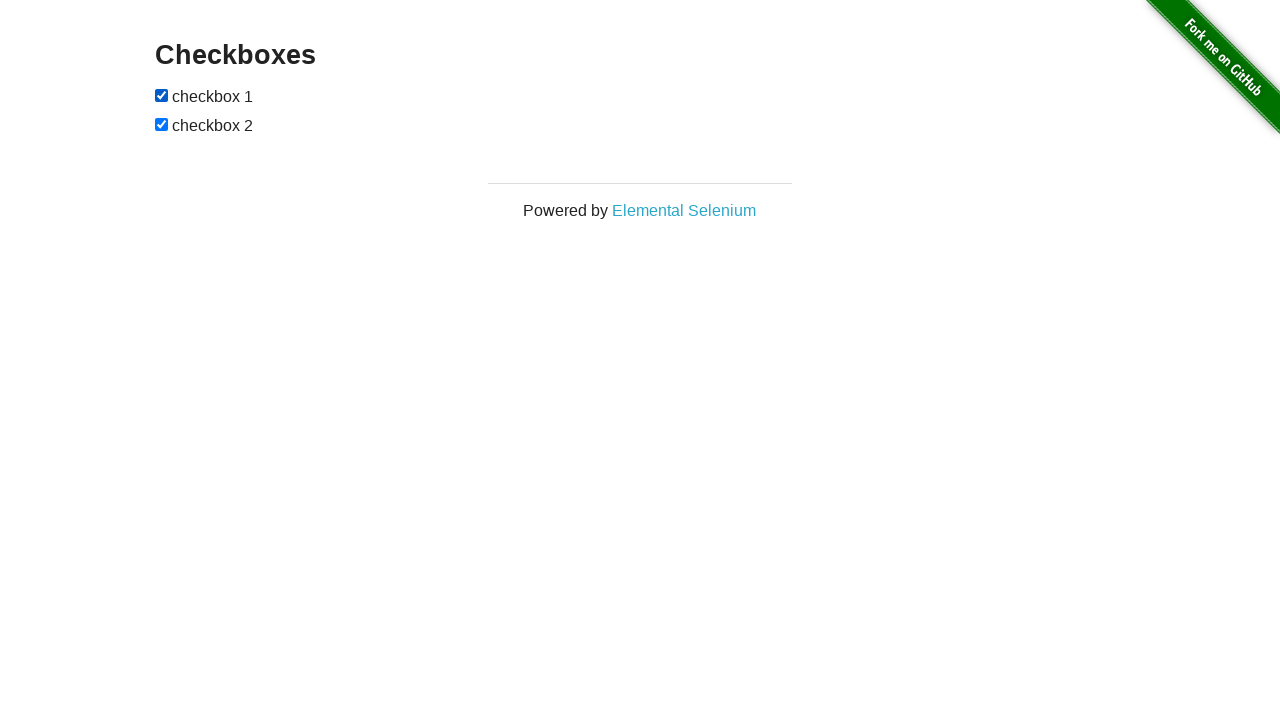

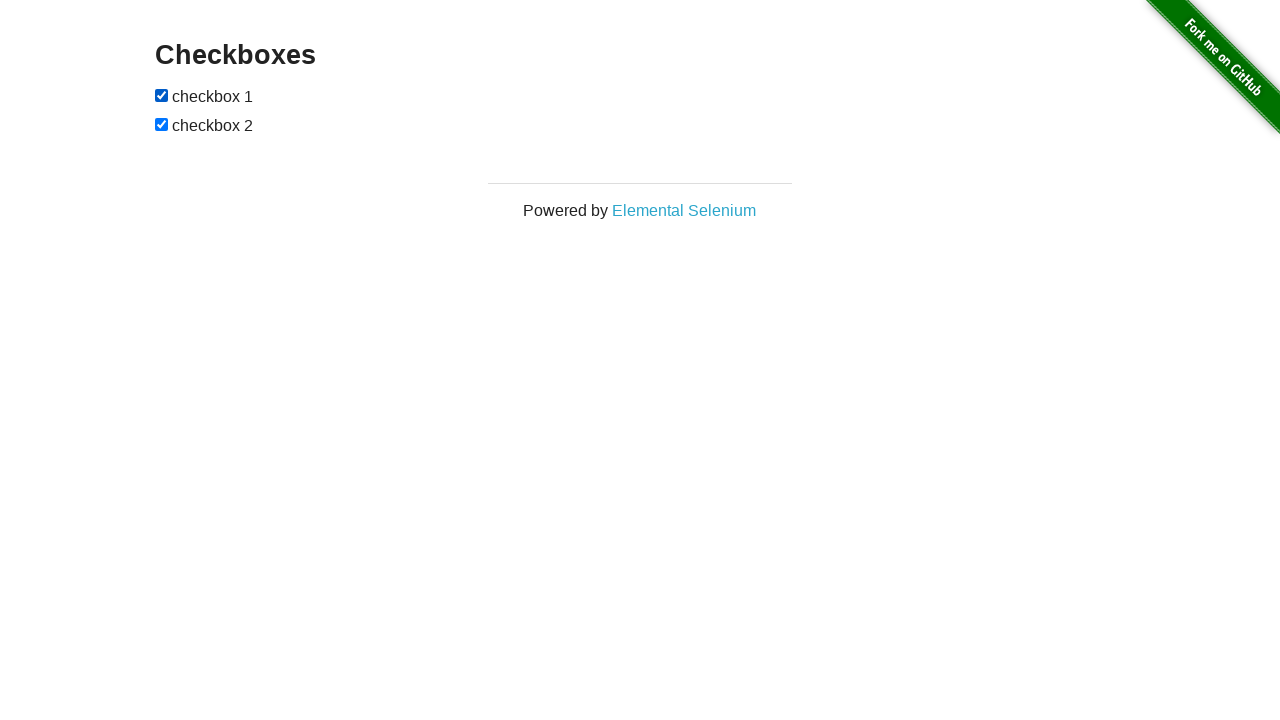